Tests that an error message appears when submitting the form without entering an age

Starting URL: https://kristinek.github.io/site/examples/age

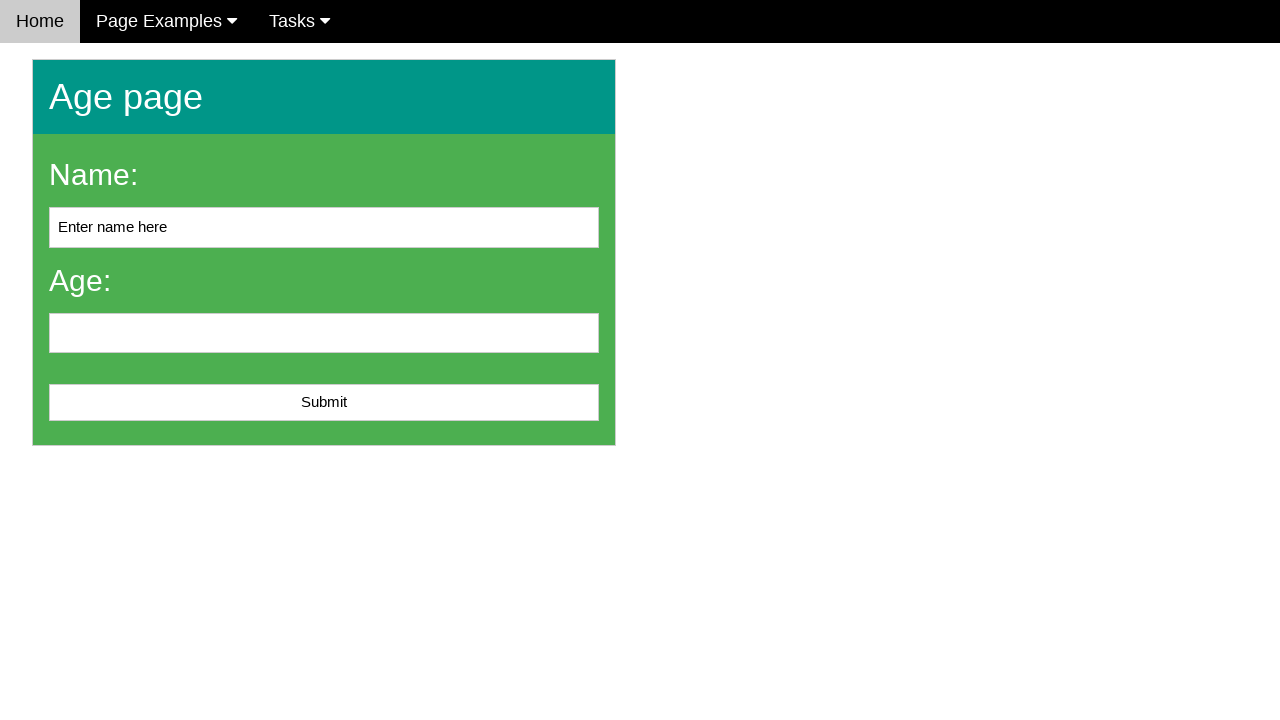

Clicked submit button without entering age at (324, 403) on button[type='submit'], input[type='submit'], #submit
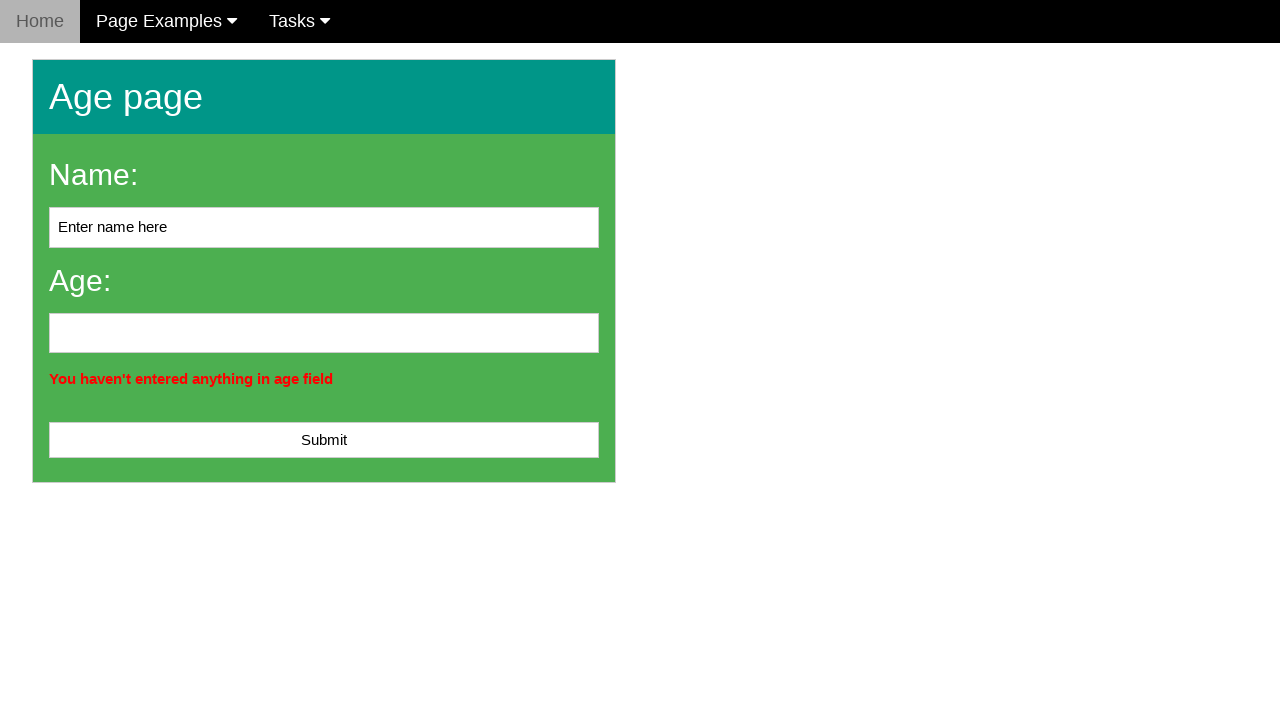

Error message appeared confirming empty age field validation
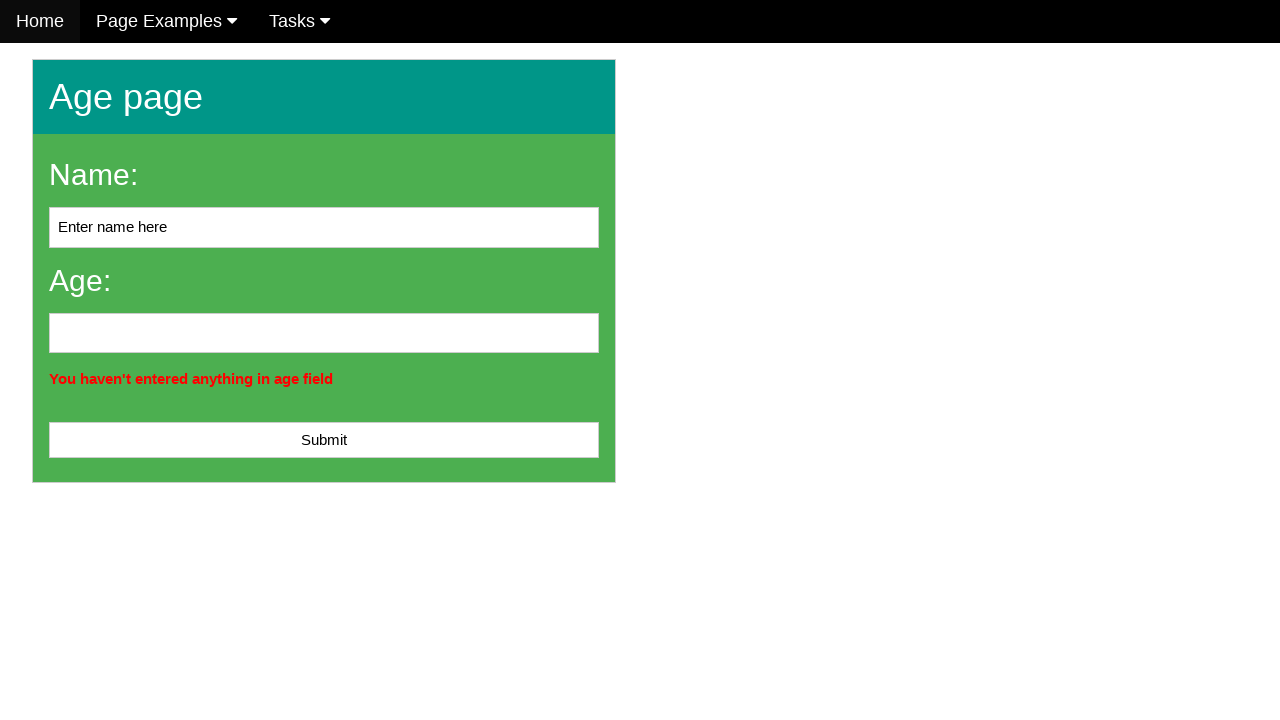

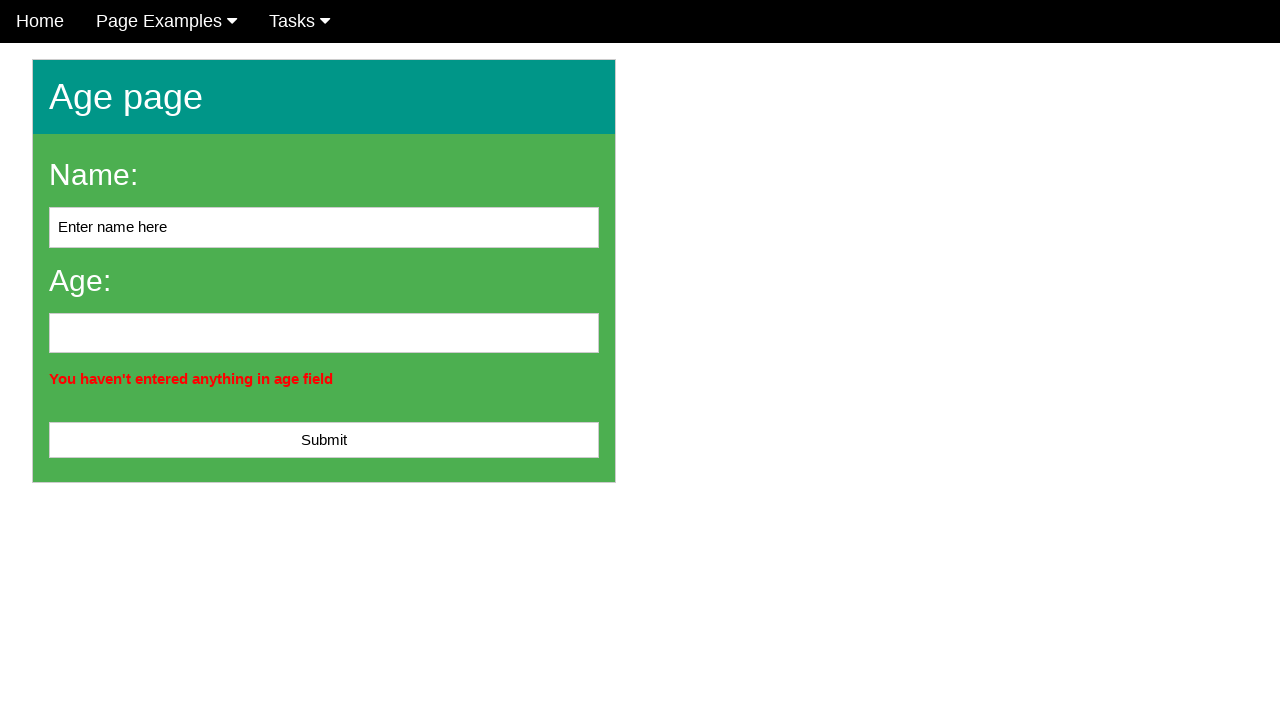